Simple test that launches Gmail homepage and verifies the page loads successfully

Starting URL: https://gmail.com

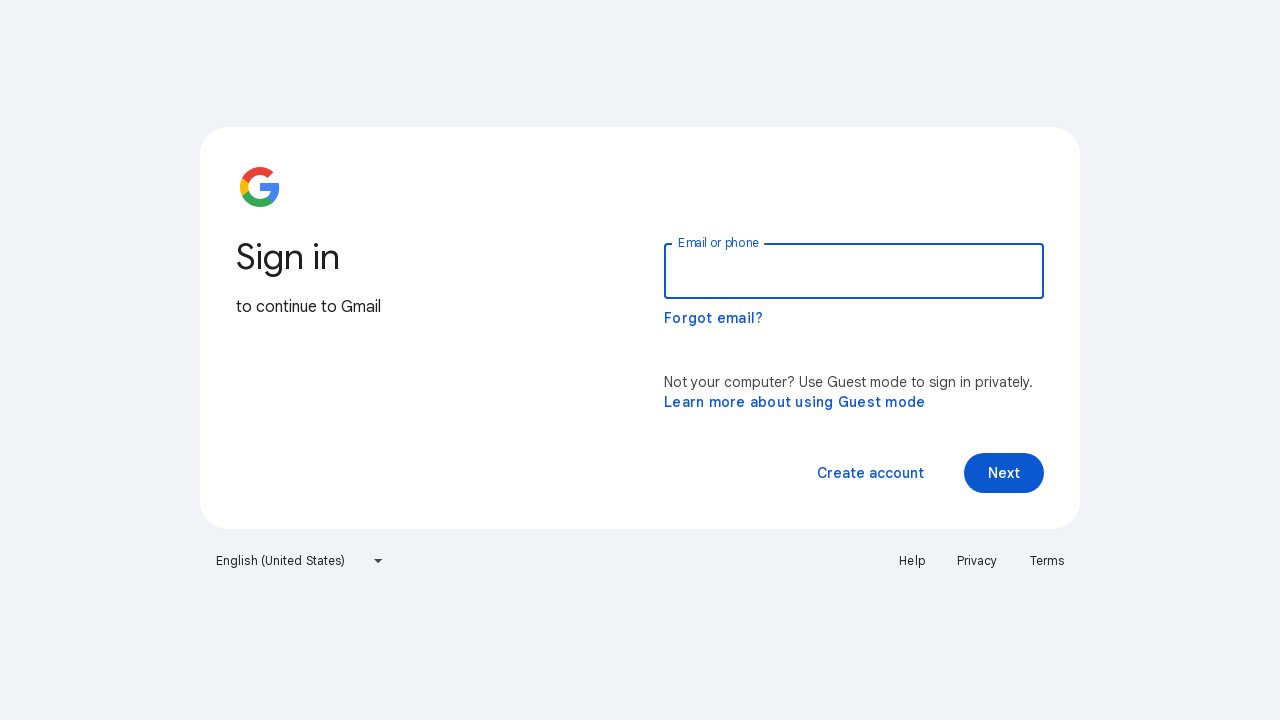

Navigated to Gmail homepage
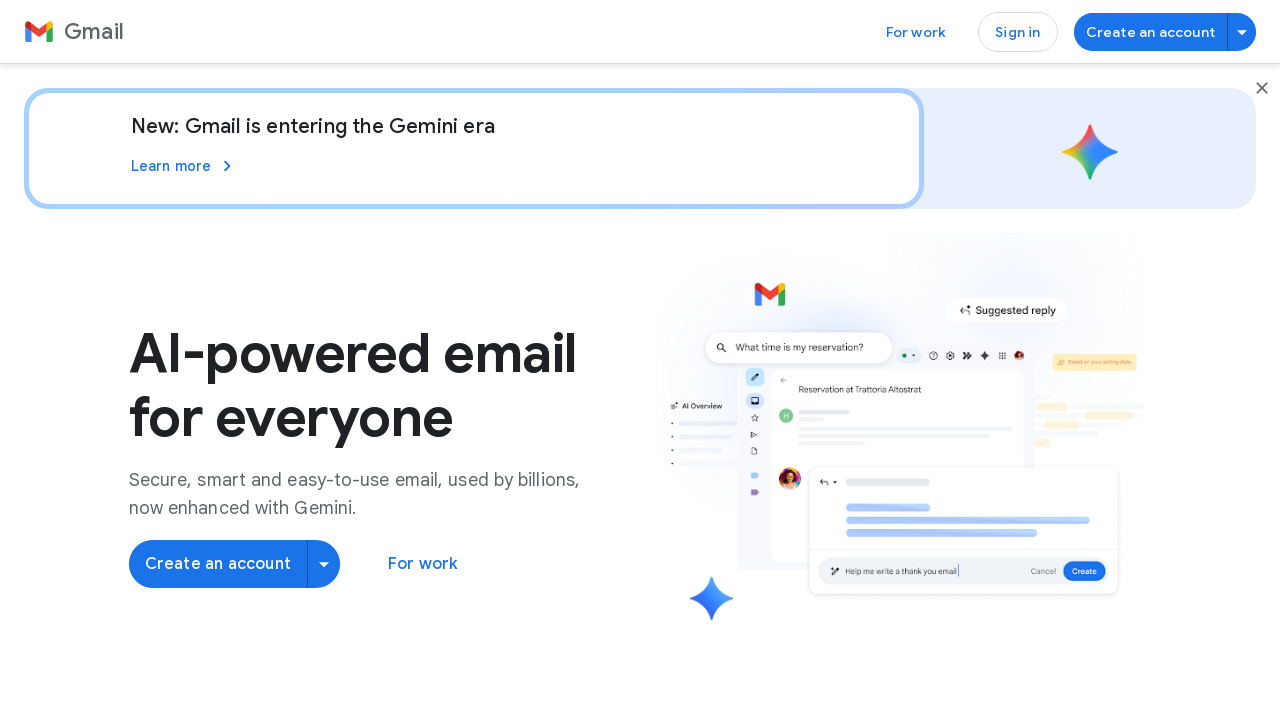

Gmail homepage loaded successfully (DOM content loaded)
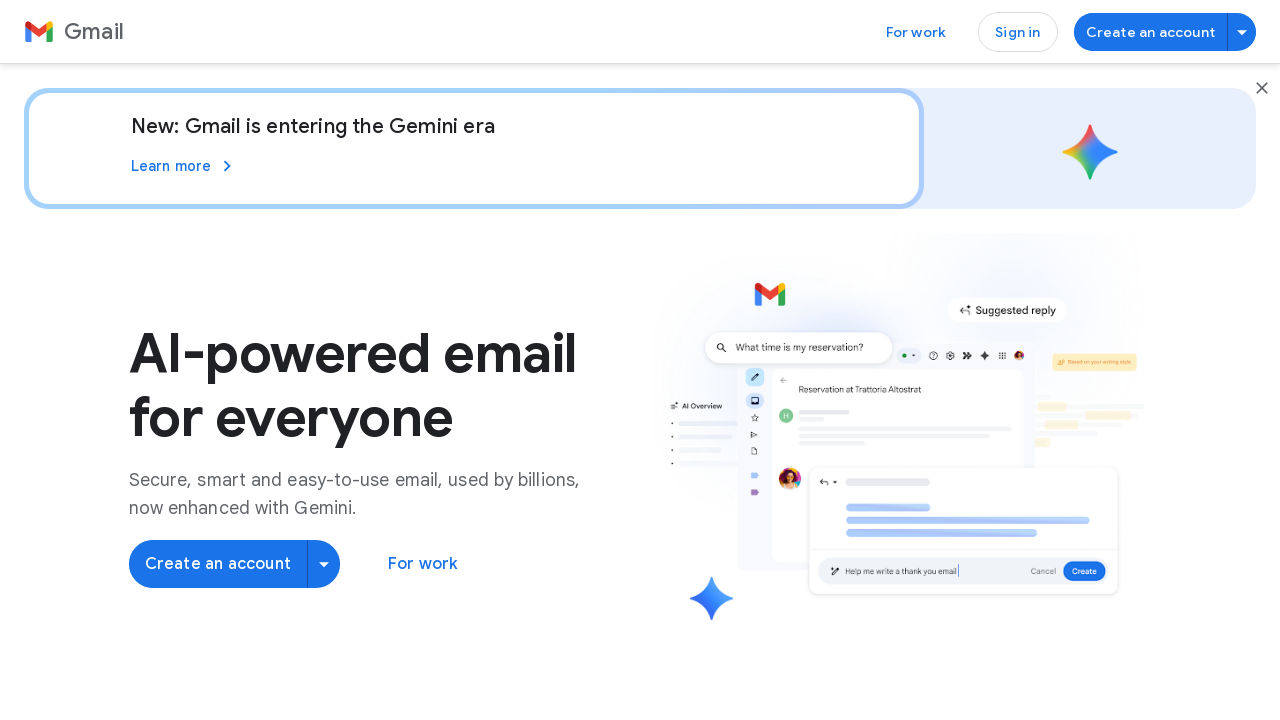

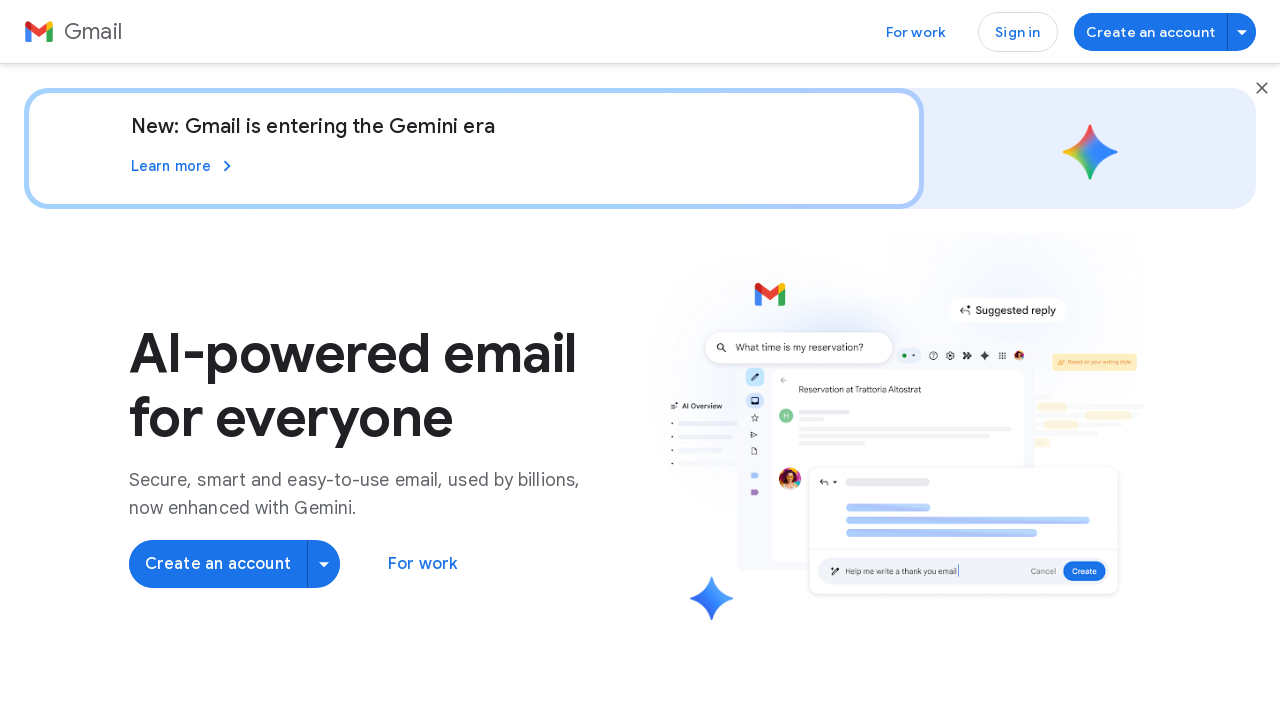